Tests alert handling by clicking an alert button and accepting the alert dialog

Starting URL: https://testautomationpractice.blogspot.com/

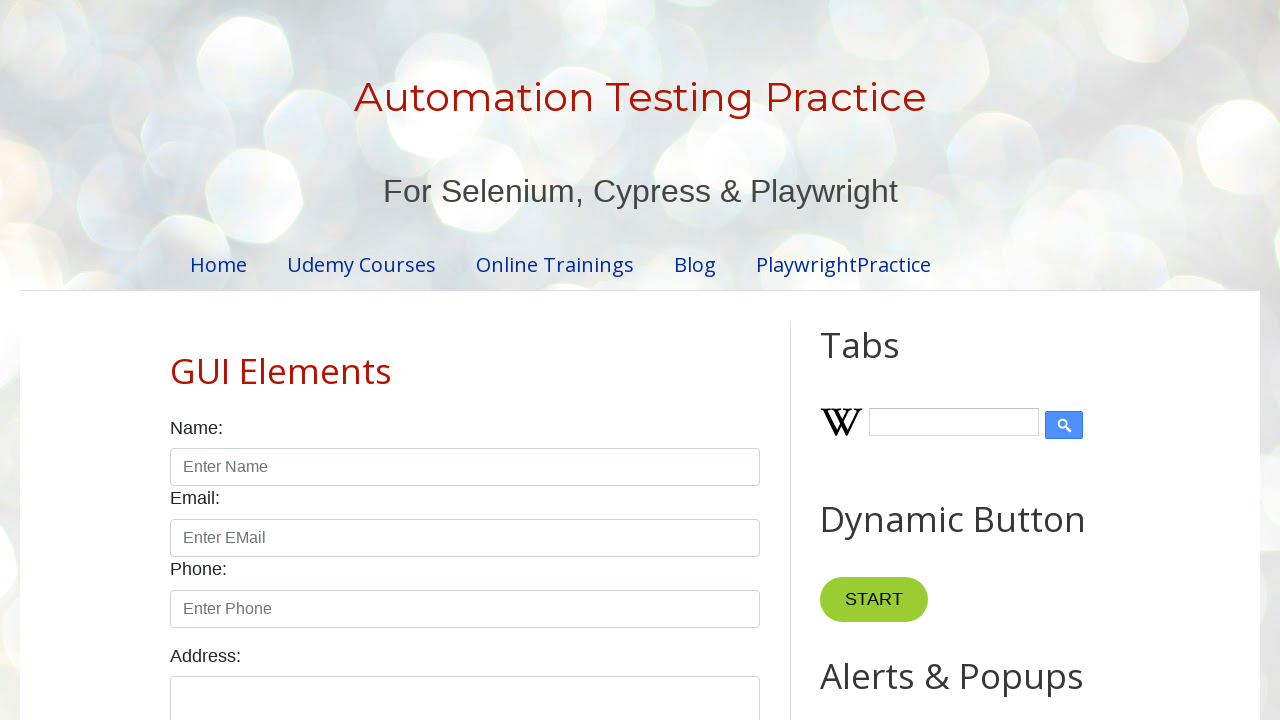

Clicked the alert button at (888, 361) on #alertBtn
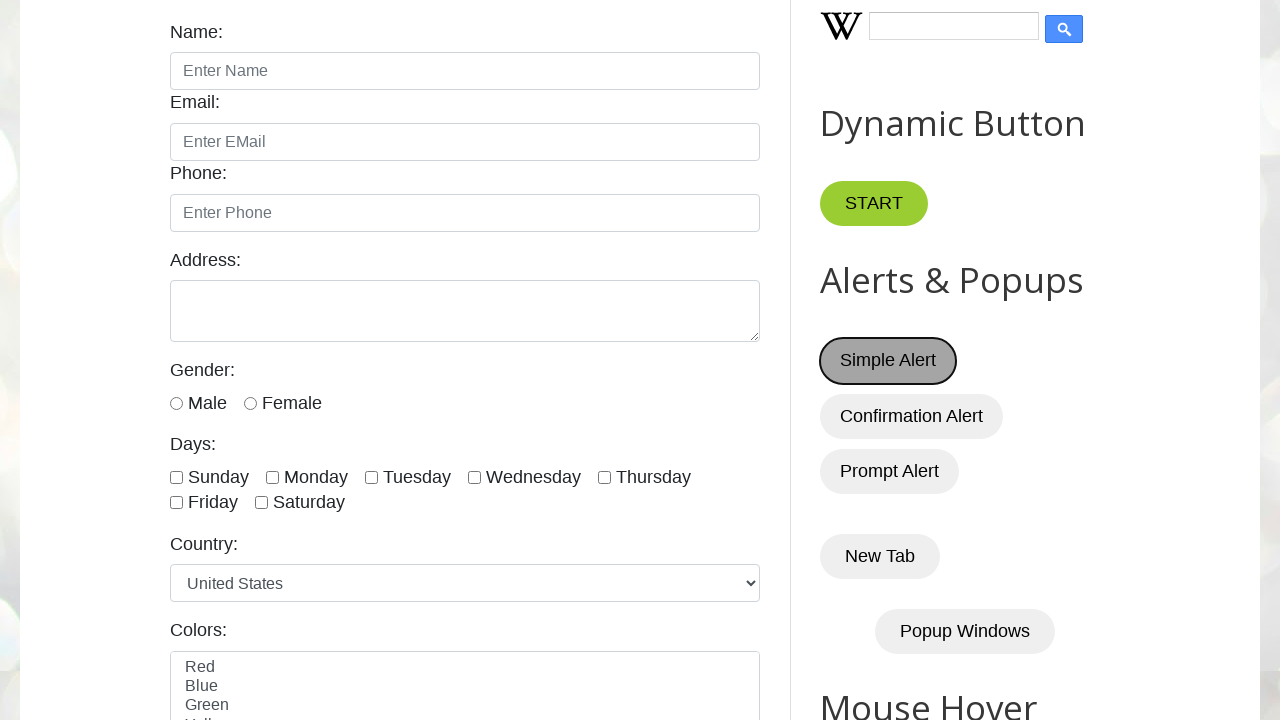

Set up dialog handler to accept alerts
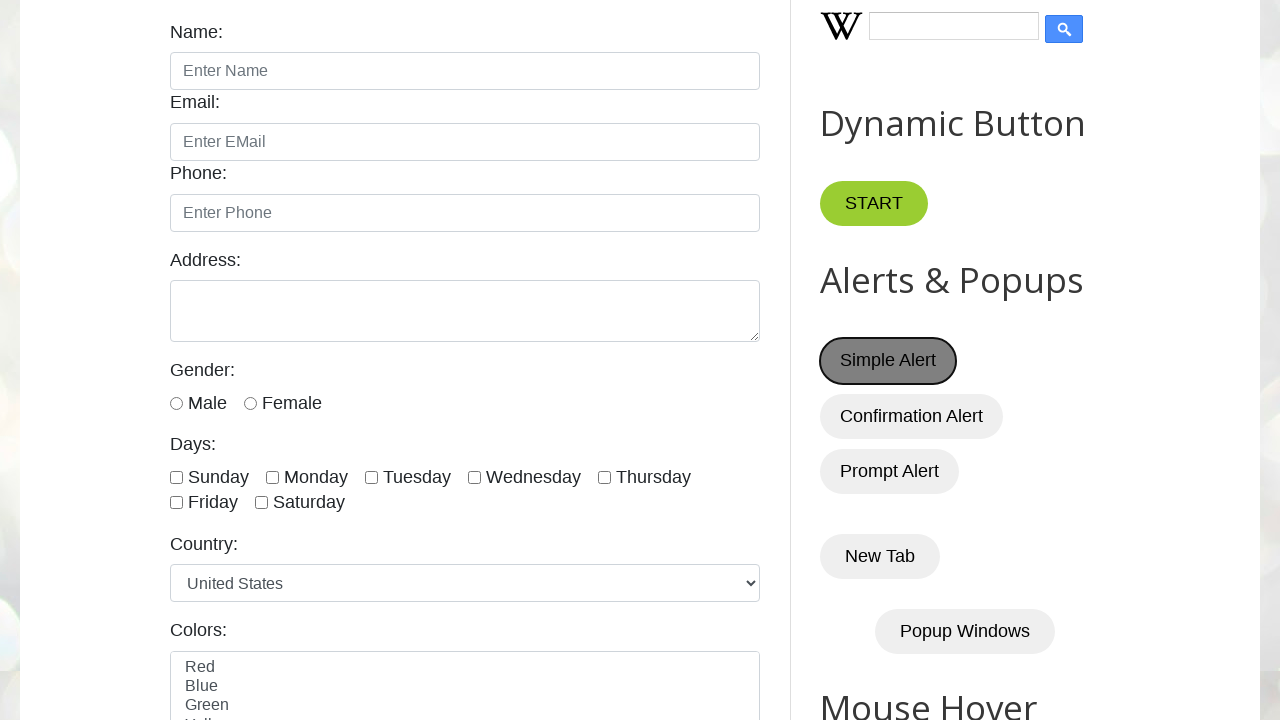

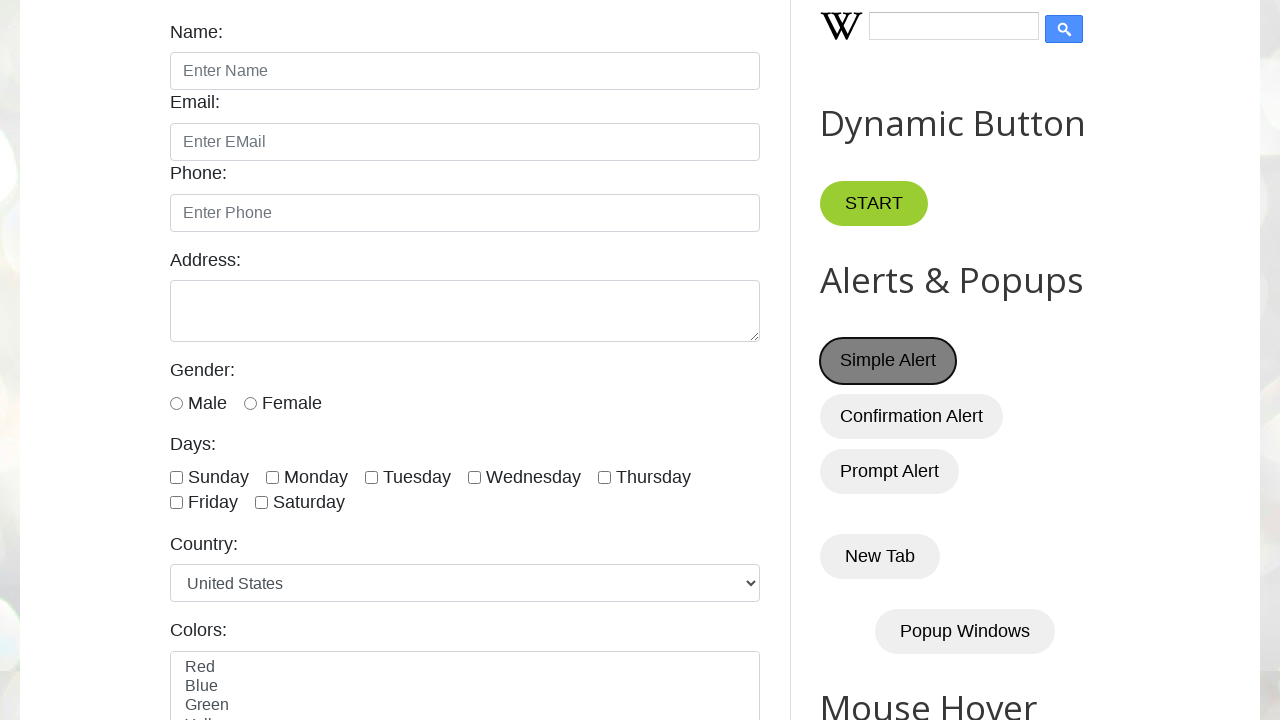